Verifies that the OrangeHRM logo is displayed on the login page and checks its dimensions

Starting URL: https://opensource-demo.orangehrmlive.com/web/index.php/auth/login

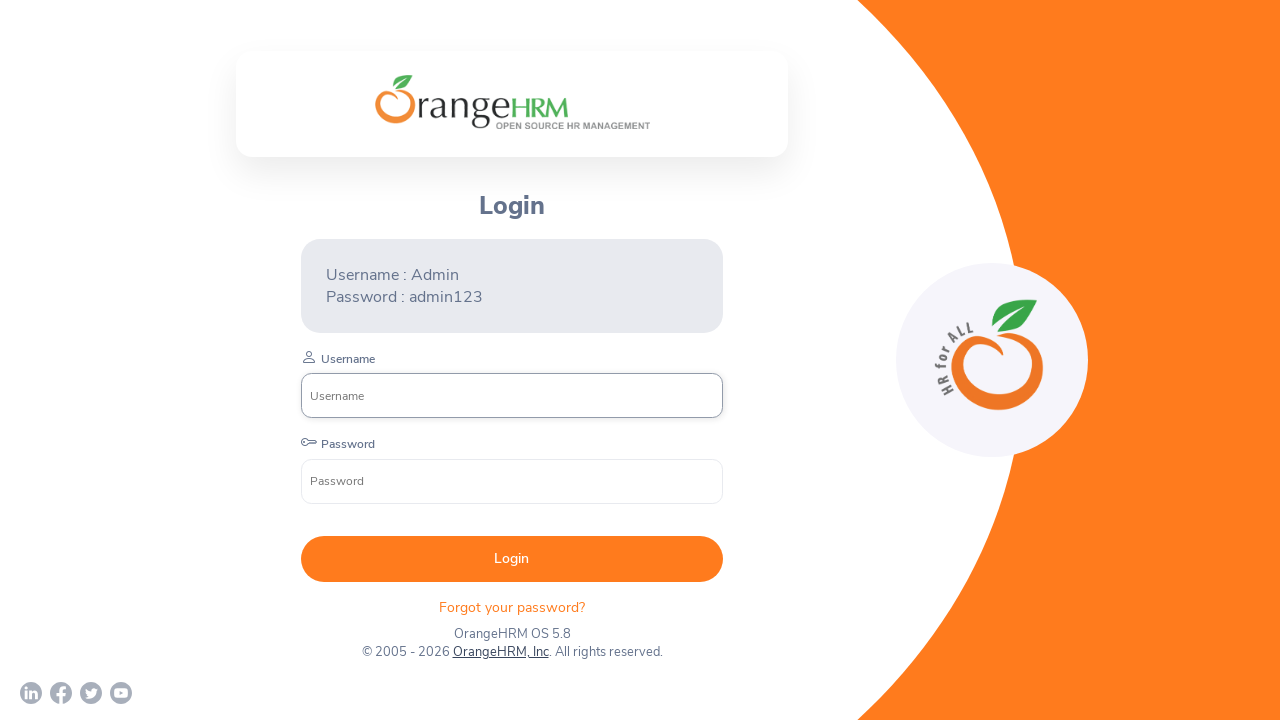

OrangeHRM logo is visible on the login page
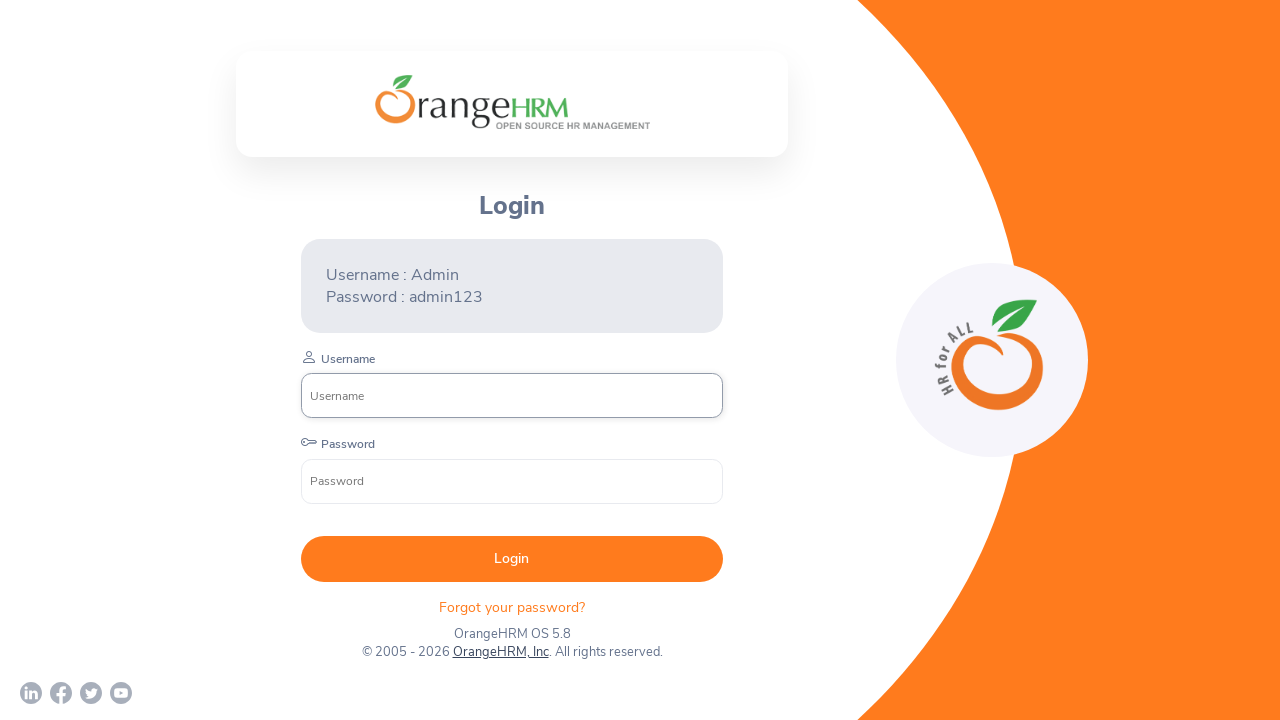

Retrieved logo bounding box dimensions
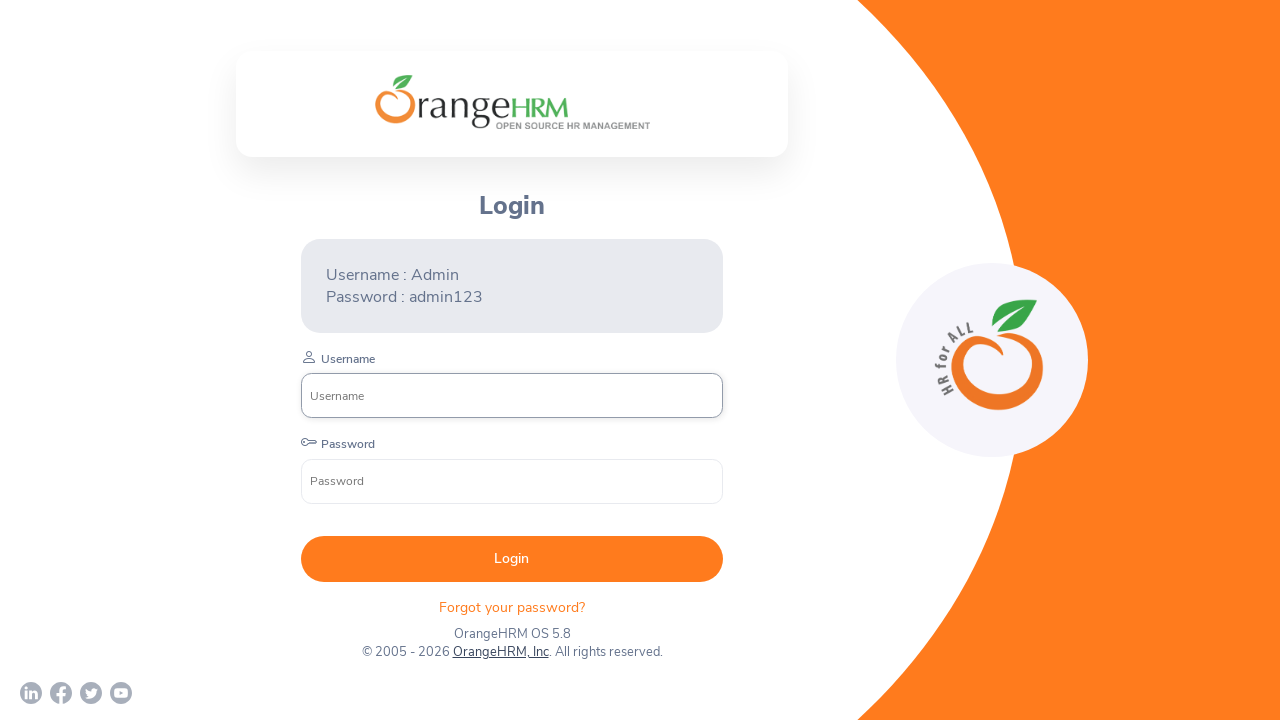

Verified logo width is 275 pixels
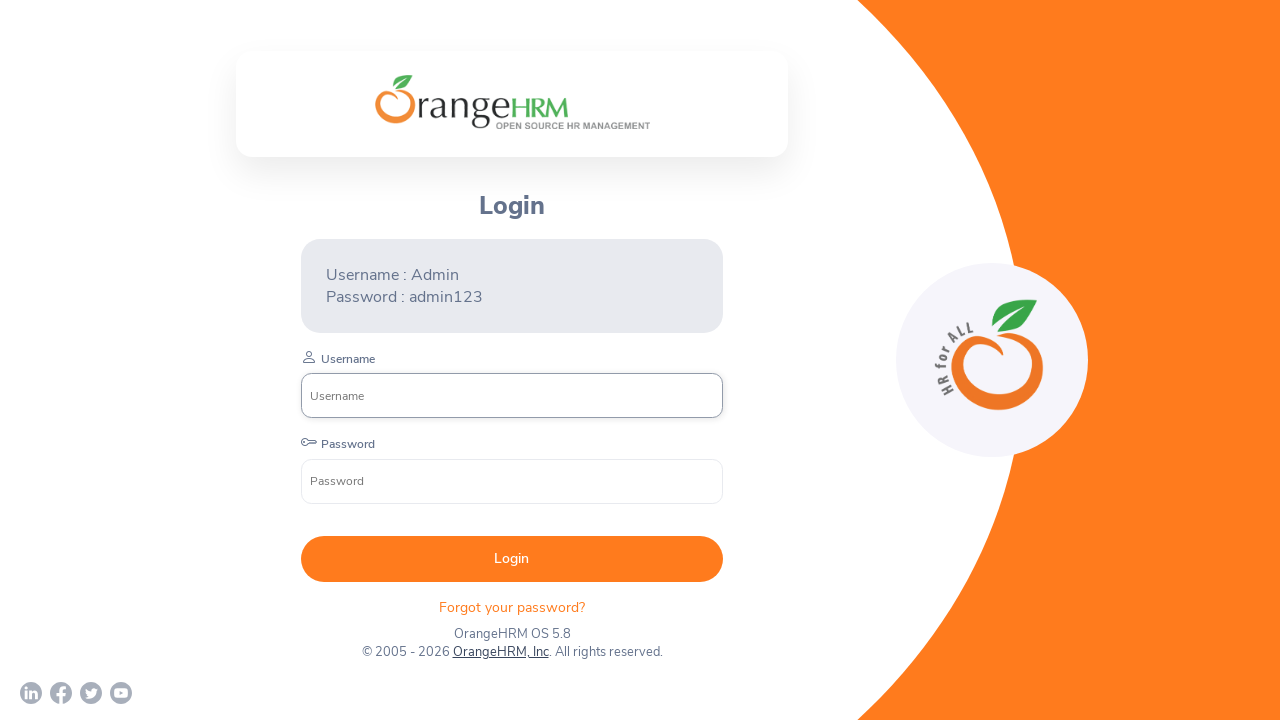

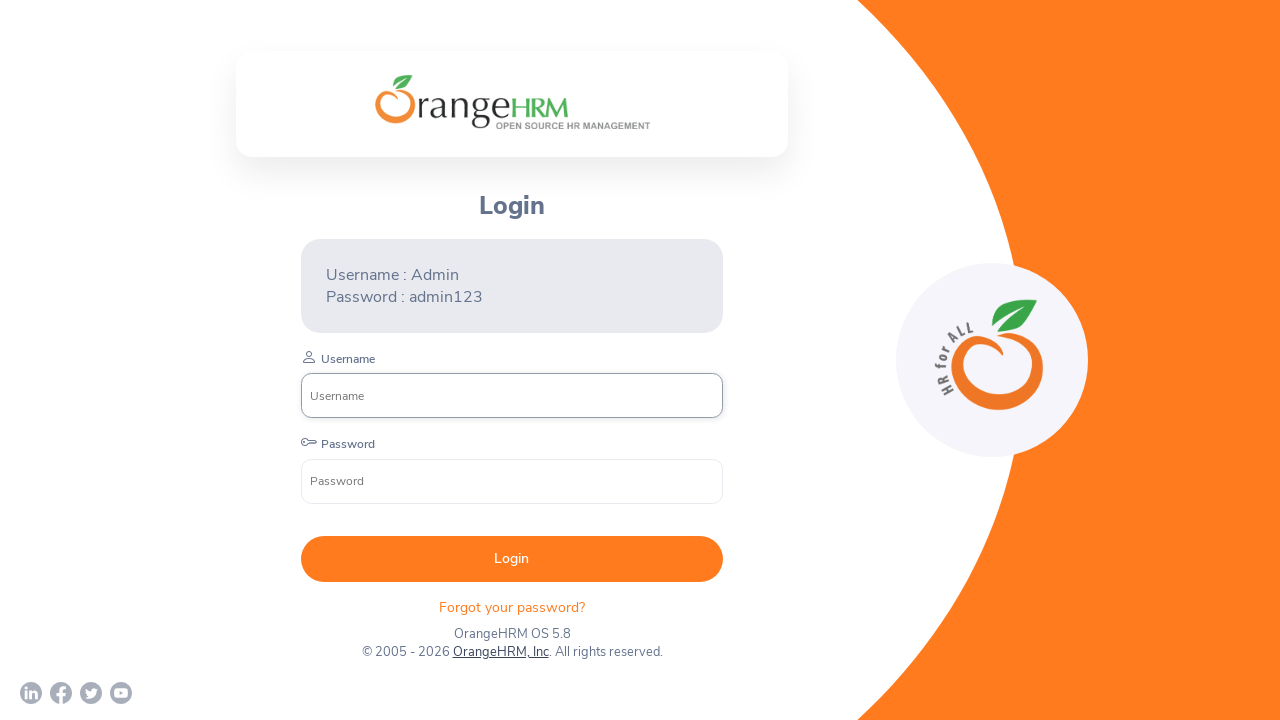